Tests various types of JavaScript alerts including basic alerts, timed alerts, confirmation dialogs, and prompt dialogs by interacting with them in different ways

Starting URL: https://demoqa.com/alerts

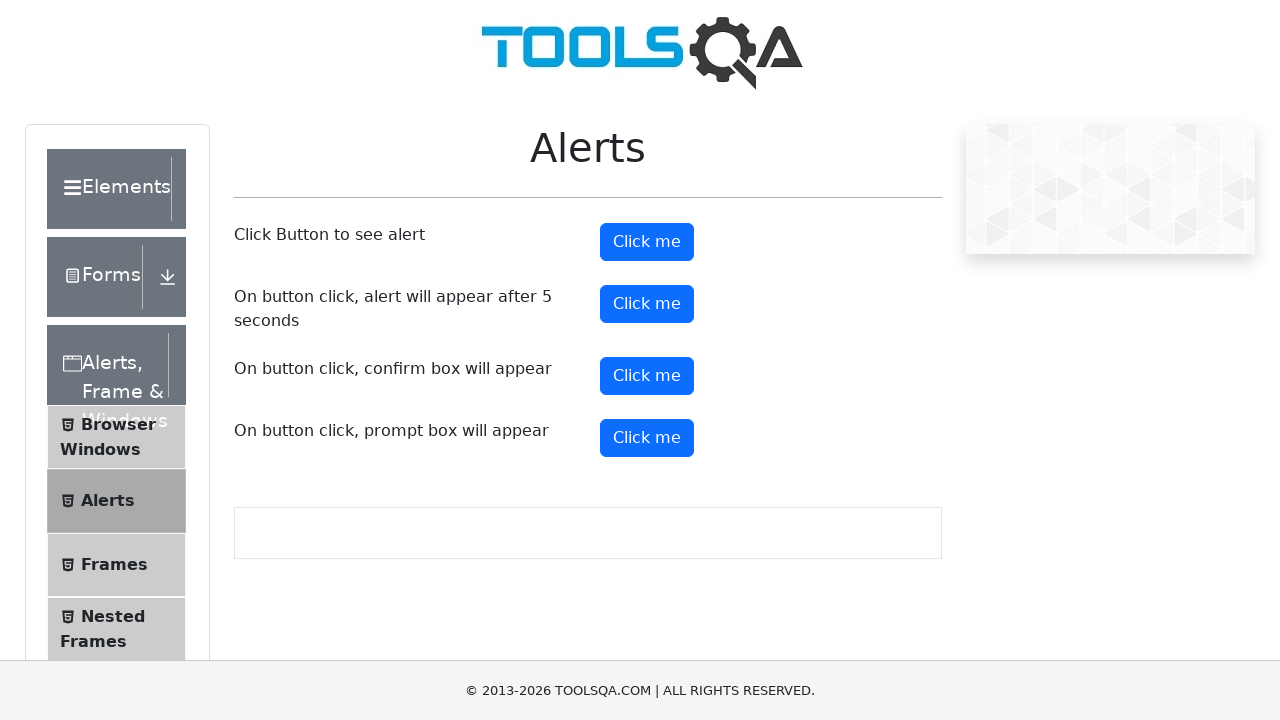

Clicked basic alert button at (647, 242) on button#alertButton
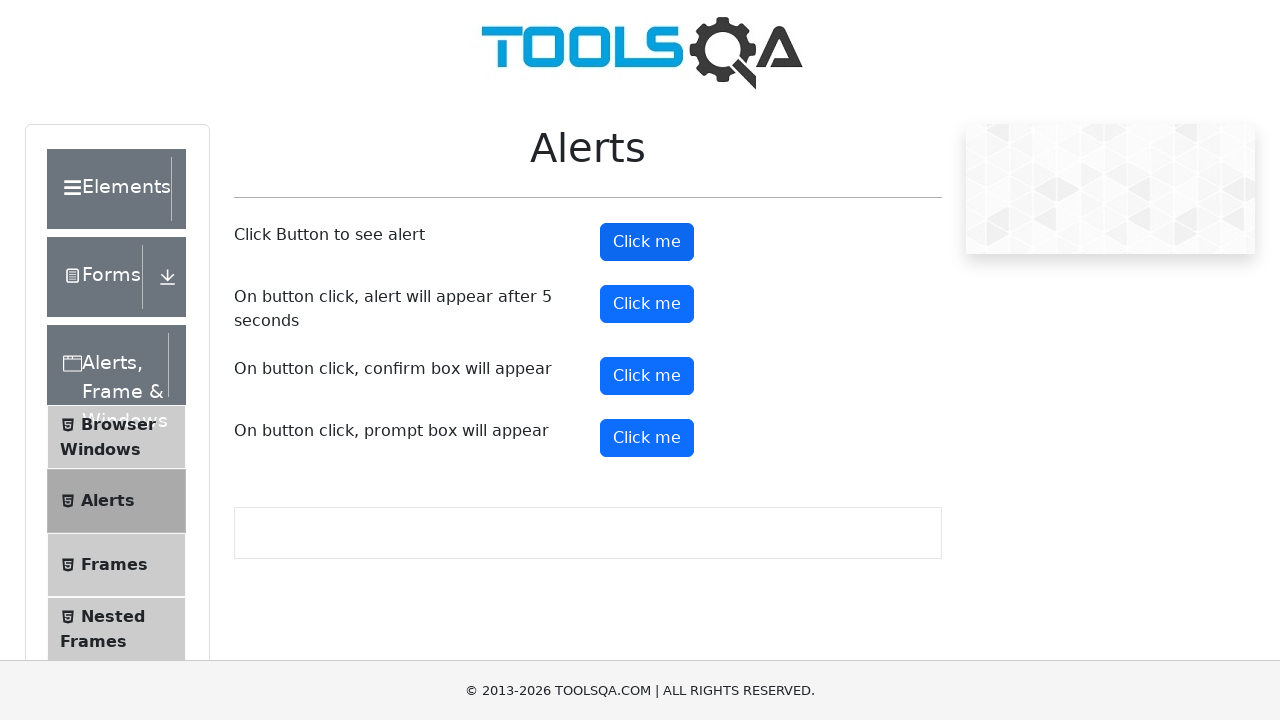

Accepted basic alert dialog
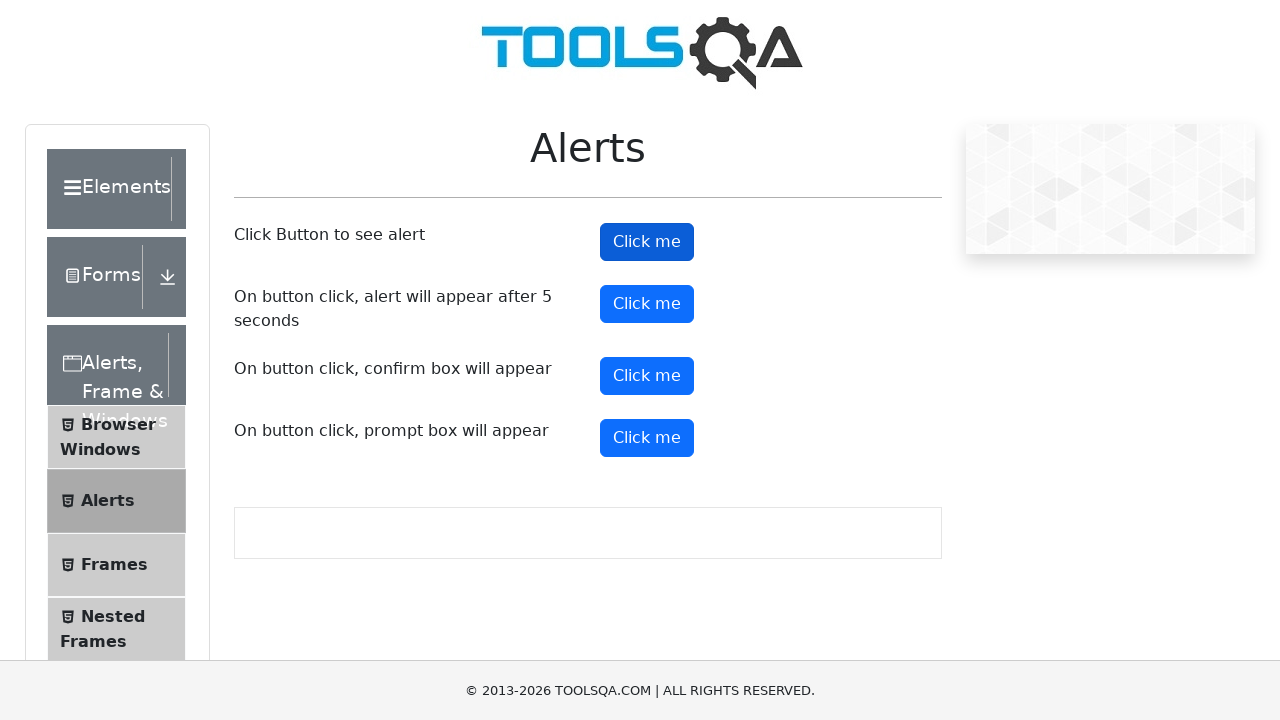

Clicked timed alert button at (647, 304) on button#timerAlertButton
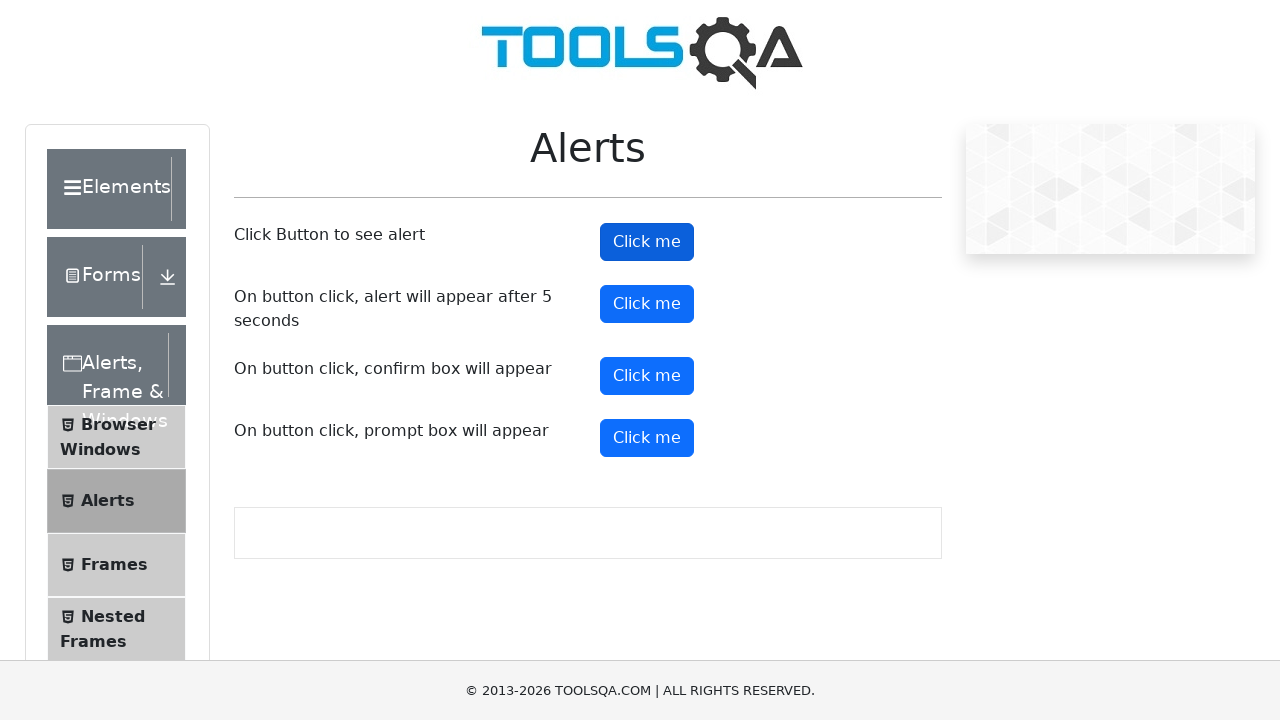

Waited 5 seconds for delayed alert to appear
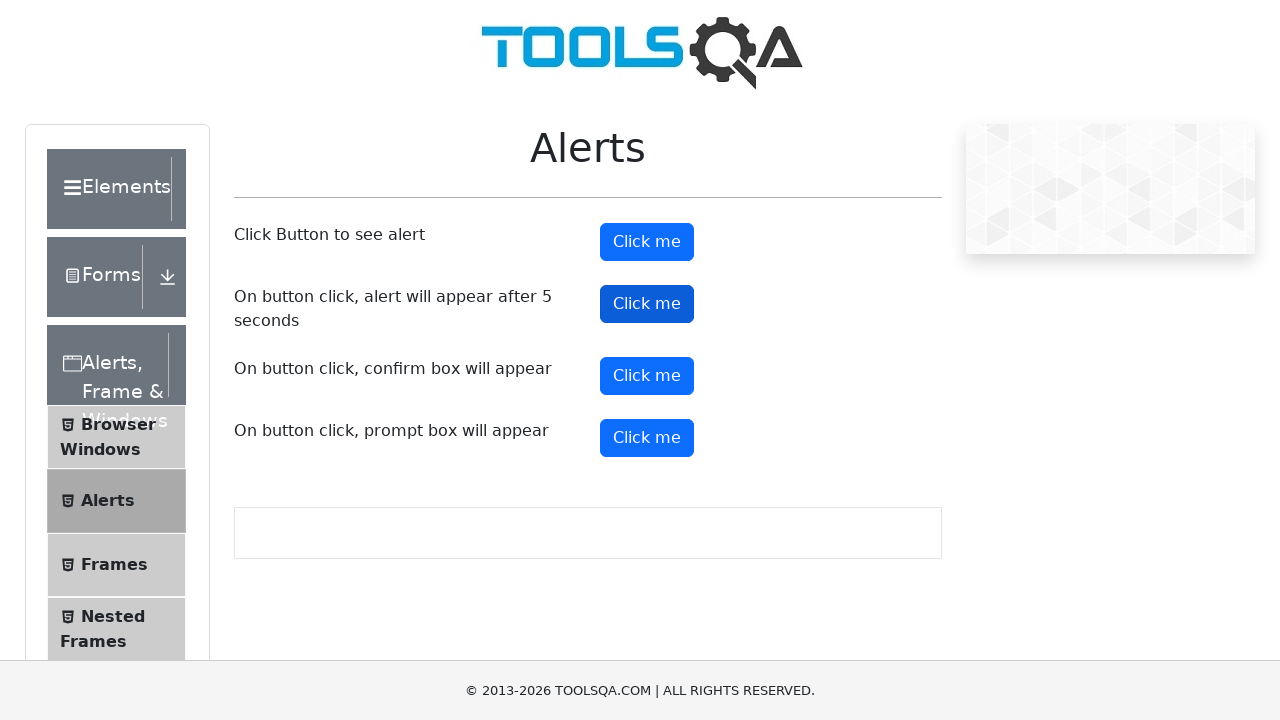

Accepted timed alert dialog
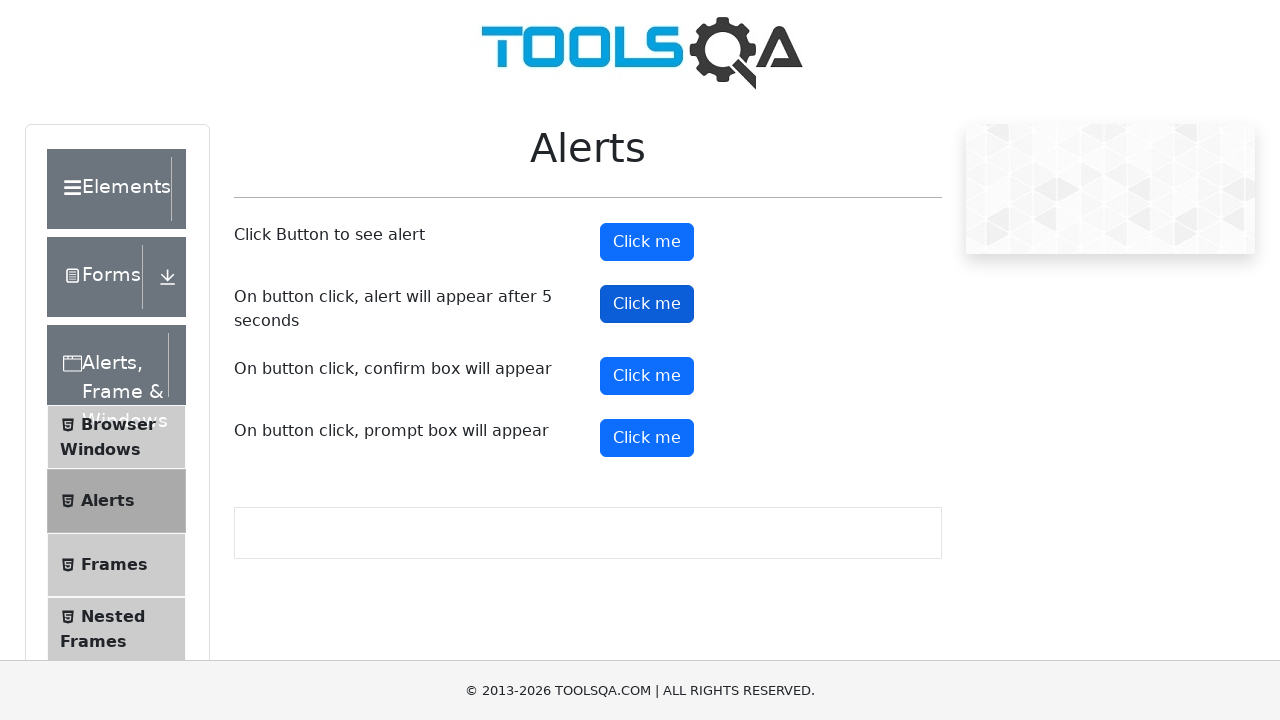

Clicked confirmation dialog button at (647, 376) on button#confirmButton
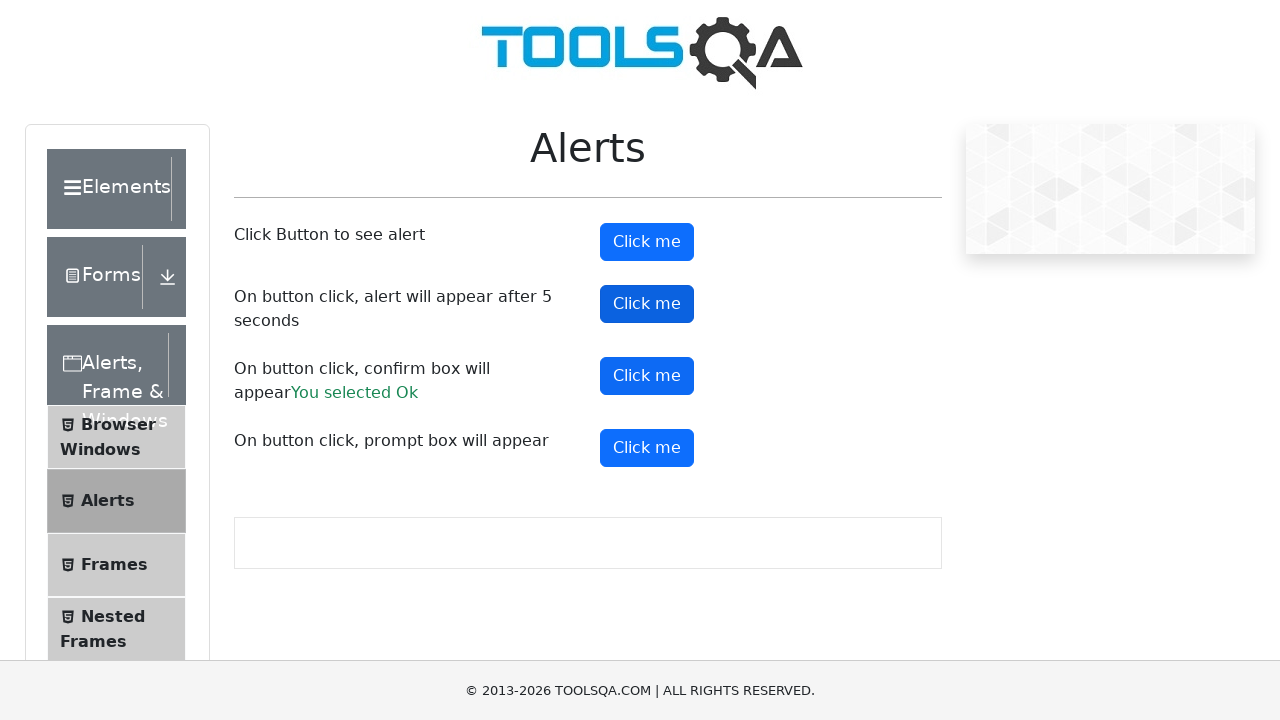

Dismissed confirmation dialog
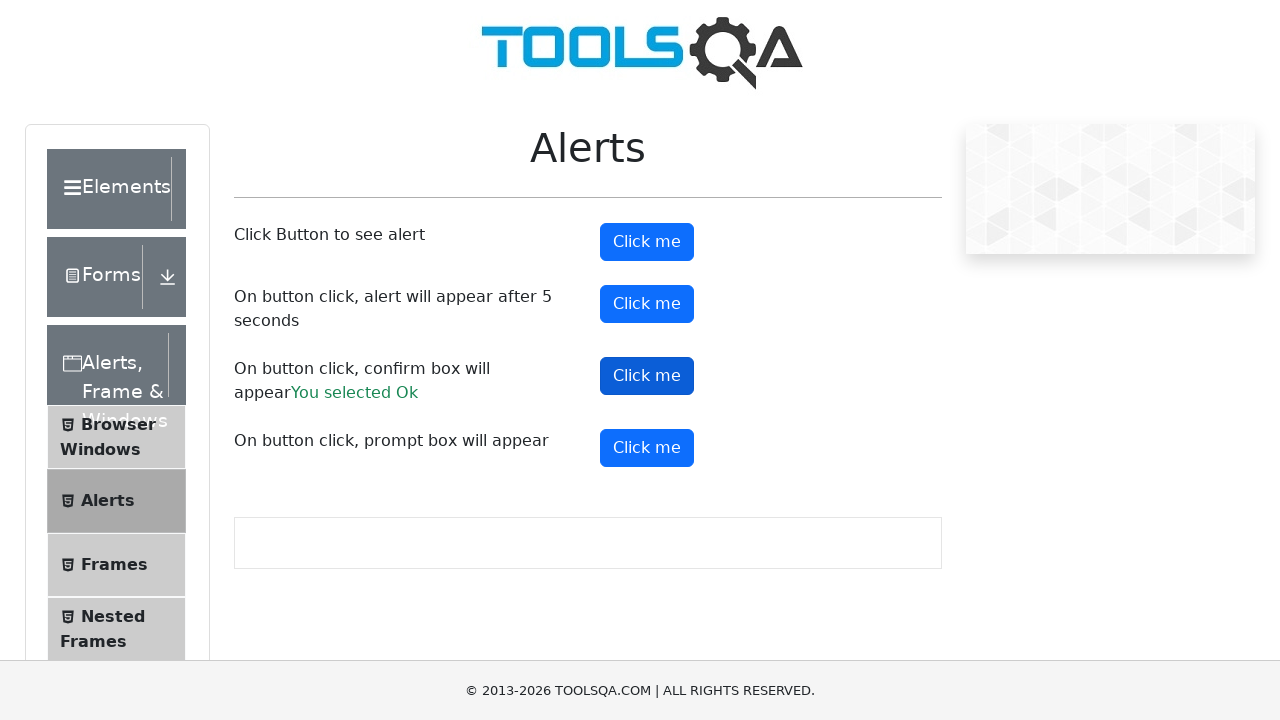

Clicked prompt dialog button at (647, 448) on button#promtButton
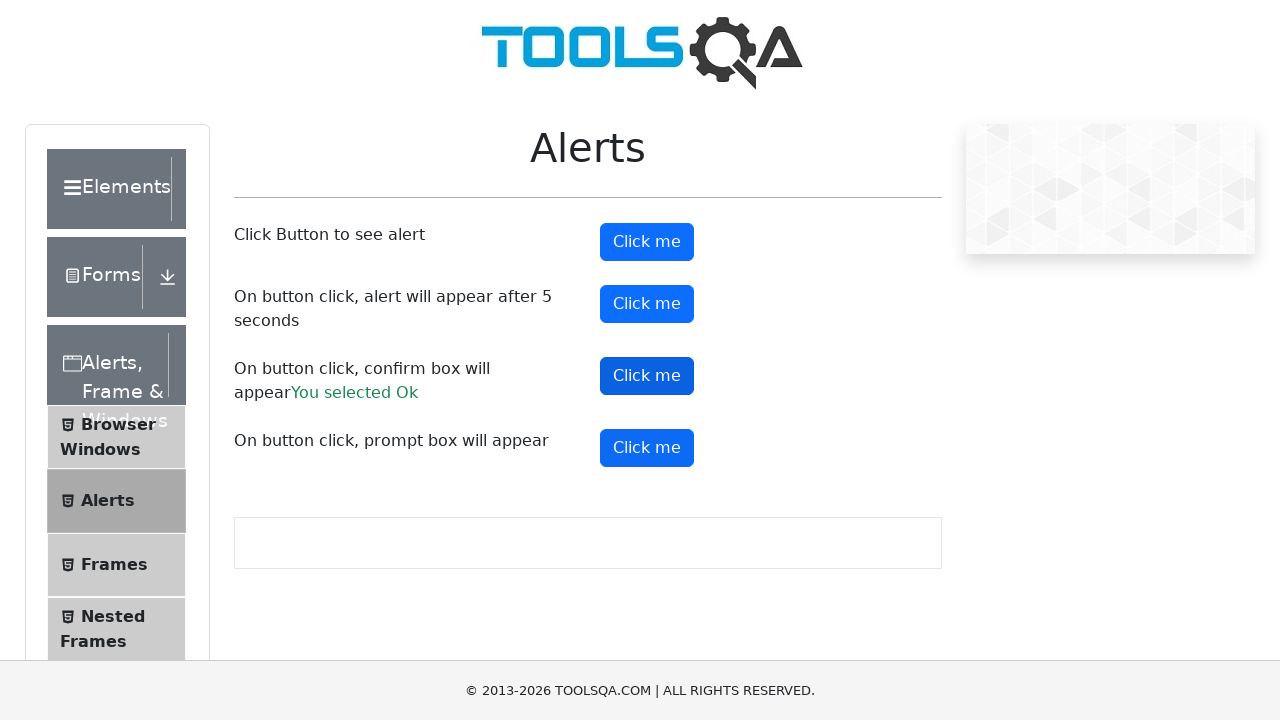

Accepted prompt dialog with text 'Nishant B'
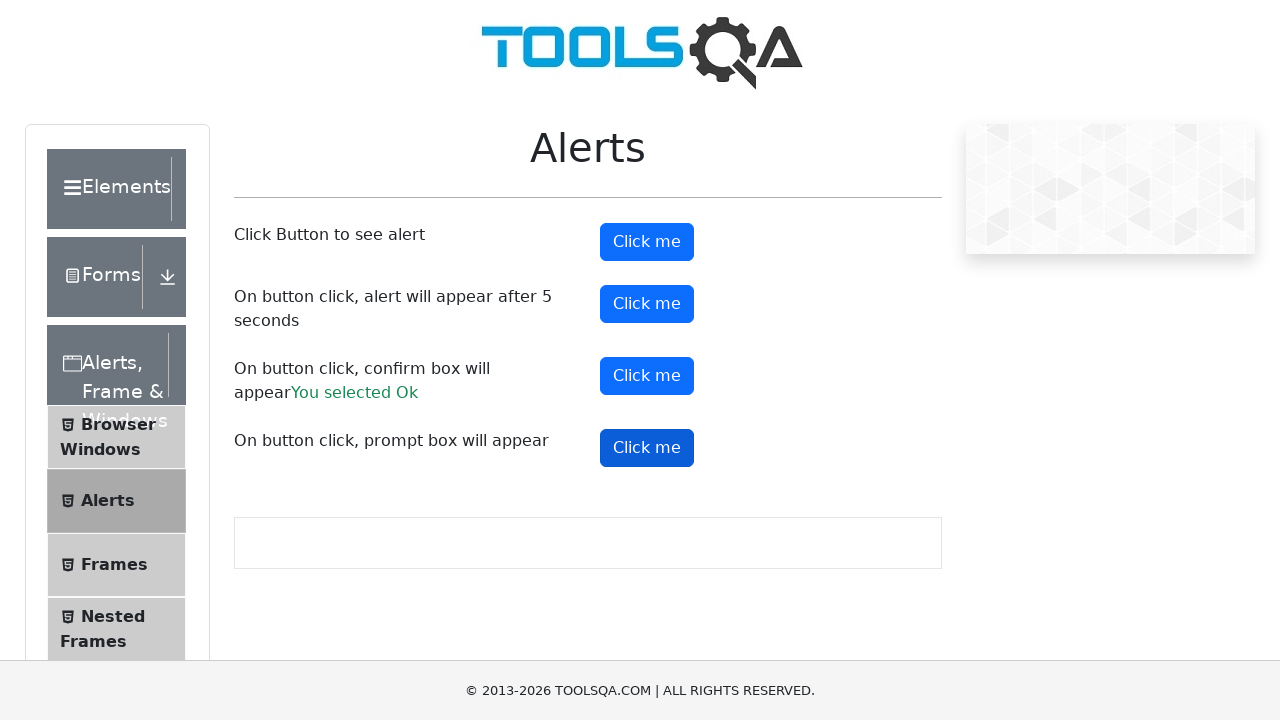

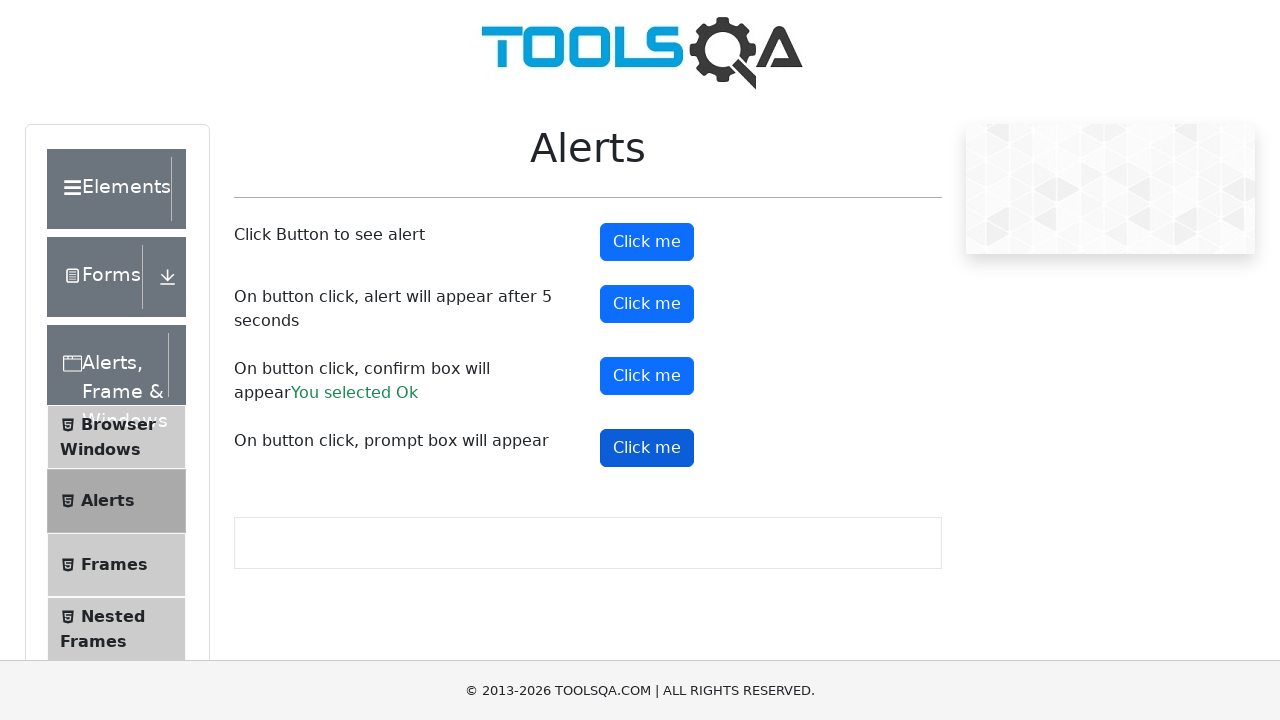